Tests checkbox handling by finding all checkboxes on the page and selecting any that are not already selected

Starting URL: https://the-internet.herokuapp.com/checkboxes

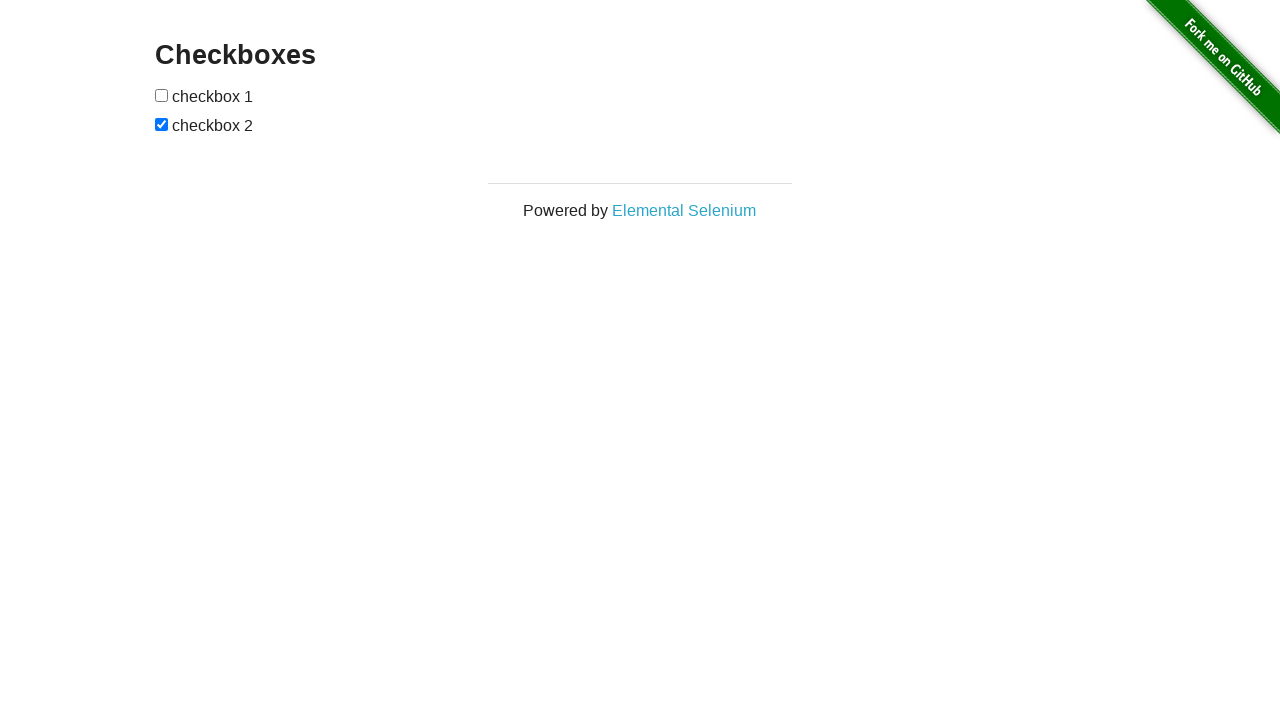

Located all checkboxes on the page
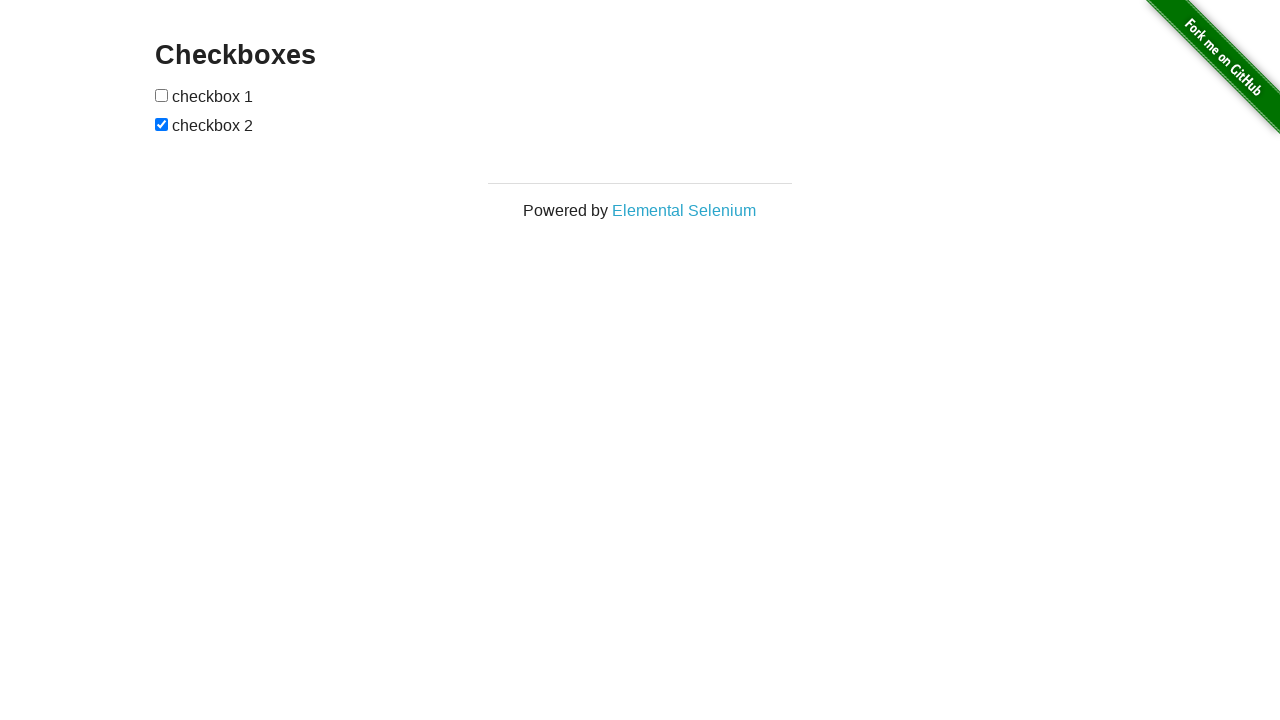

Clicked unchecked checkbox to select it at (162, 95) on input[type='checkbox'] >> nth=0
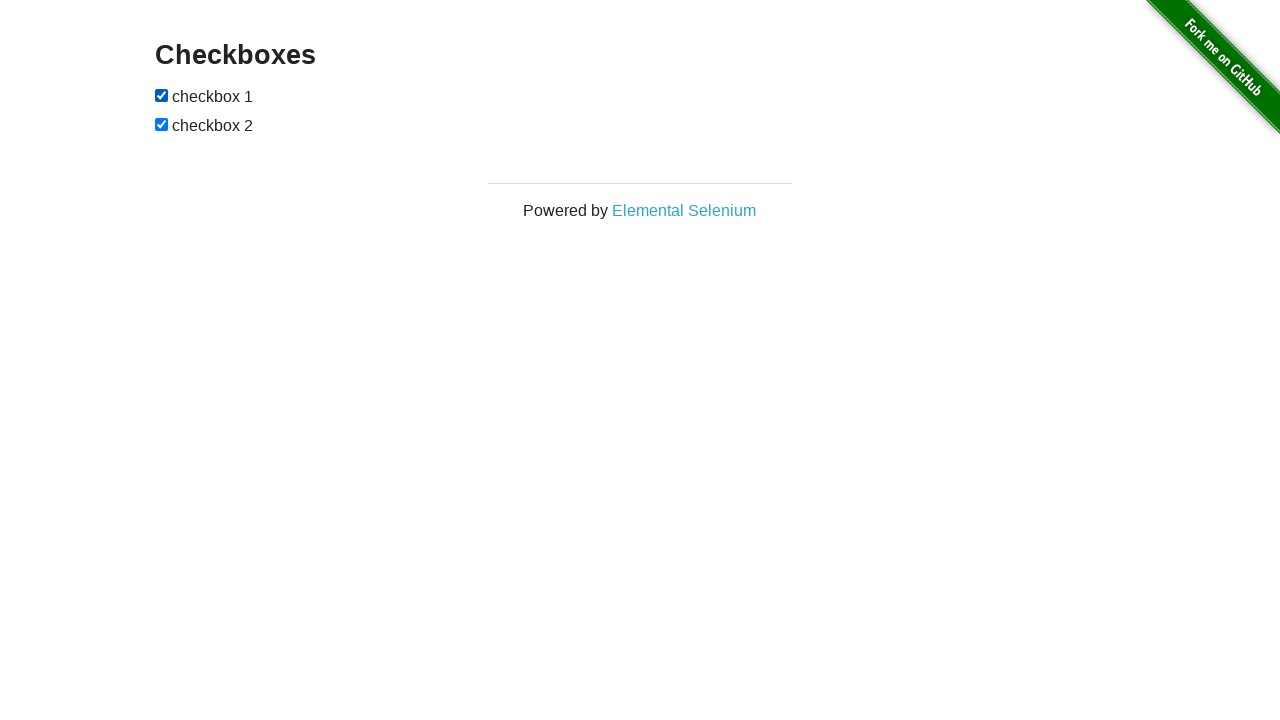

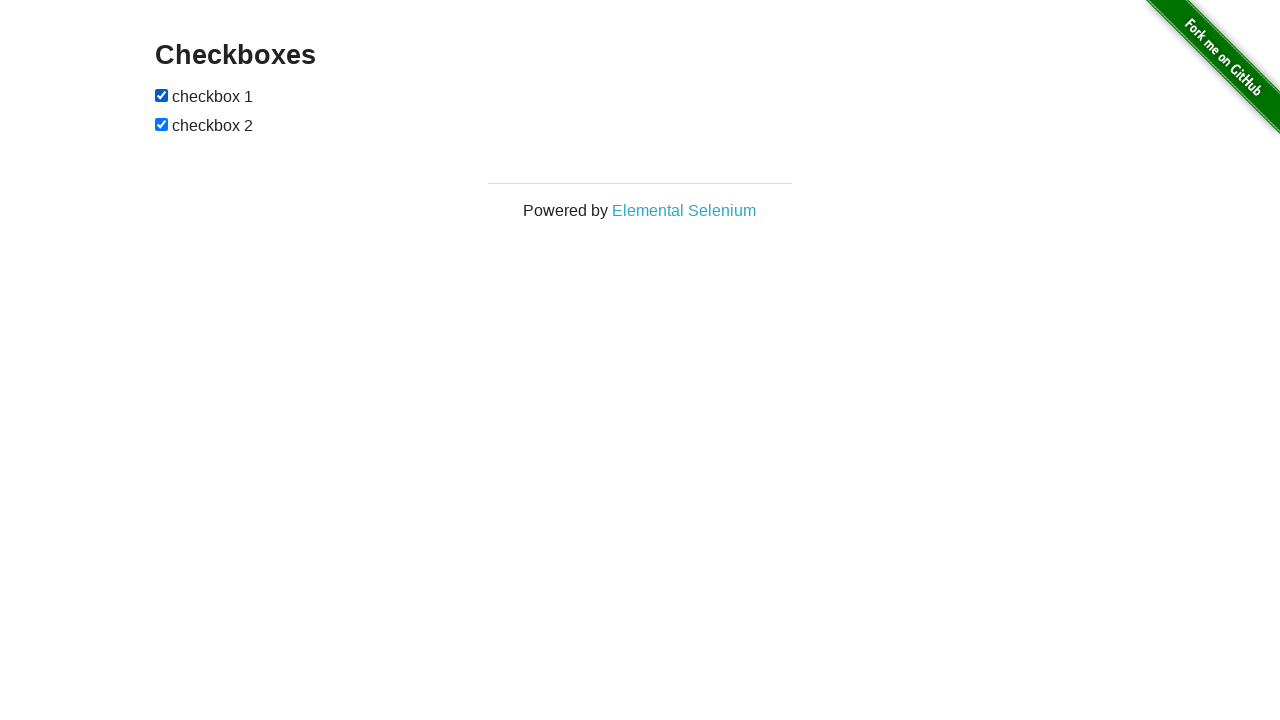